Tests basic JavaScript alert functionality by clicking an alert button, verifying the alert text, and accepting the alert.

Starting URL: https://demoqa.com/alerts

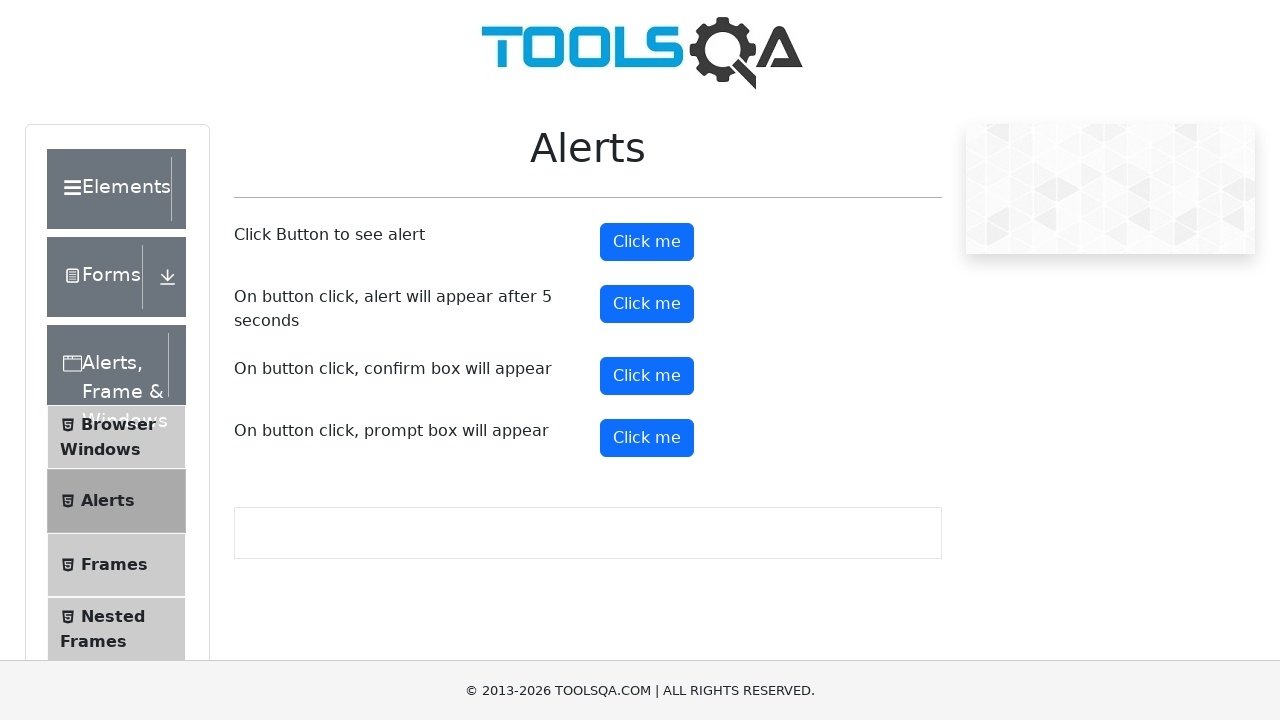

Clicked alert button to trigger simple alert at (647, 242) on #alertButton
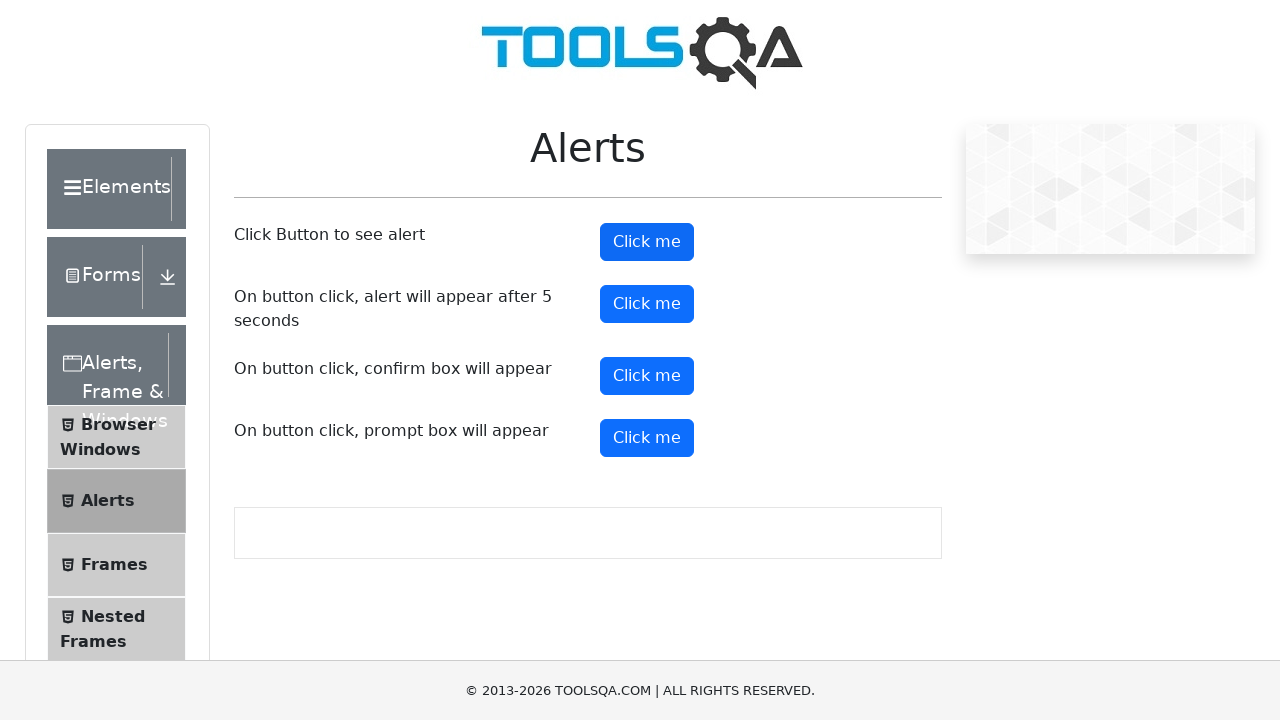

Set up dialog handler to capture and accept alert
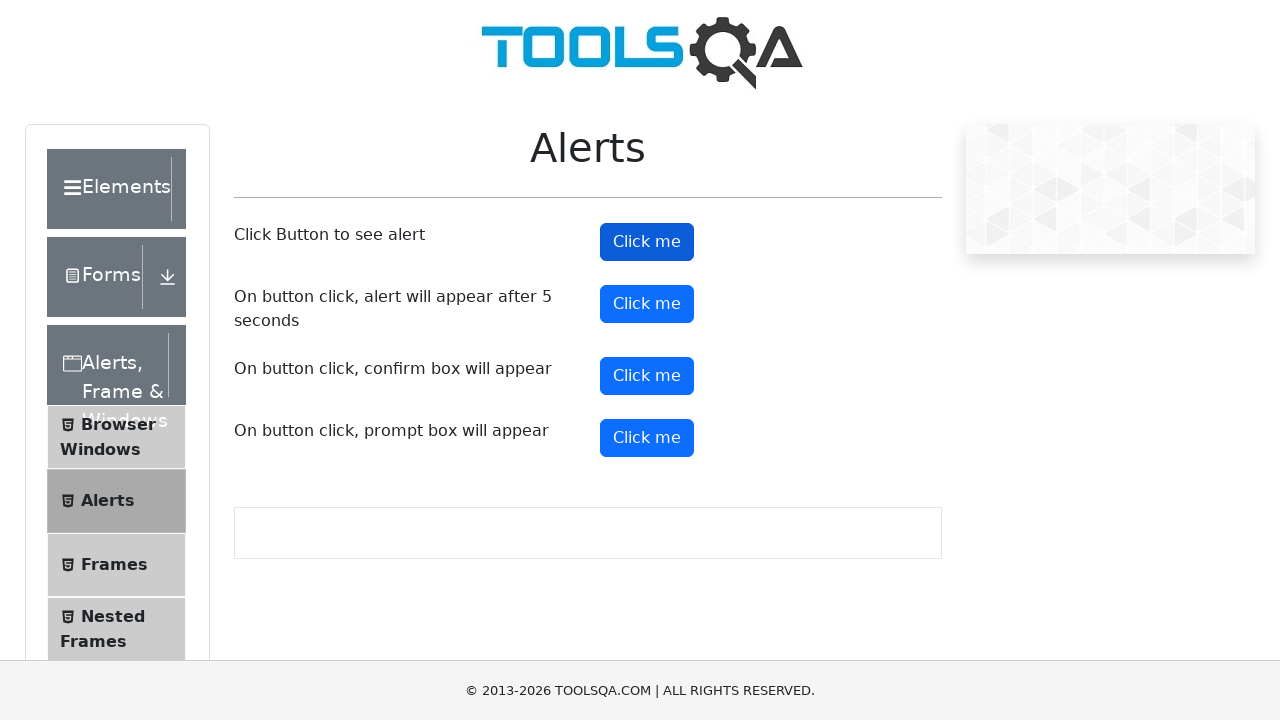

Clicked alert button again to trigger dialog at (647, 242) on #alertButton
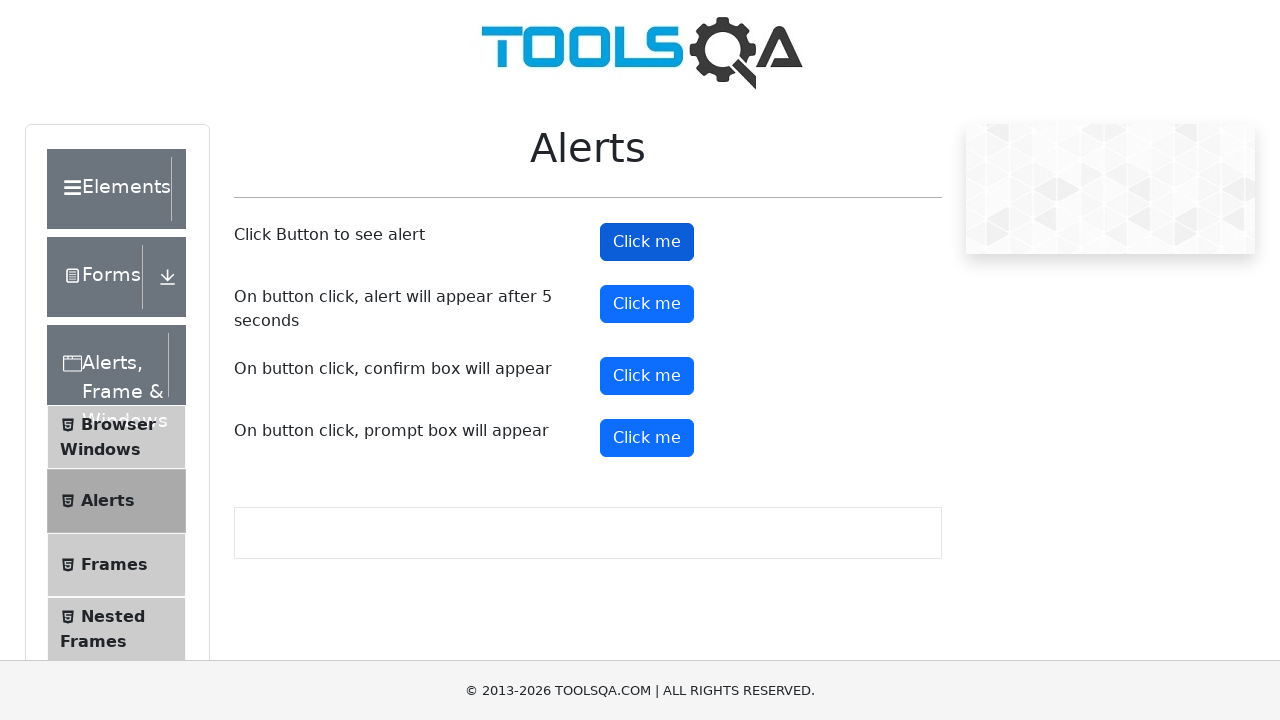

Waited for dialog to be processed
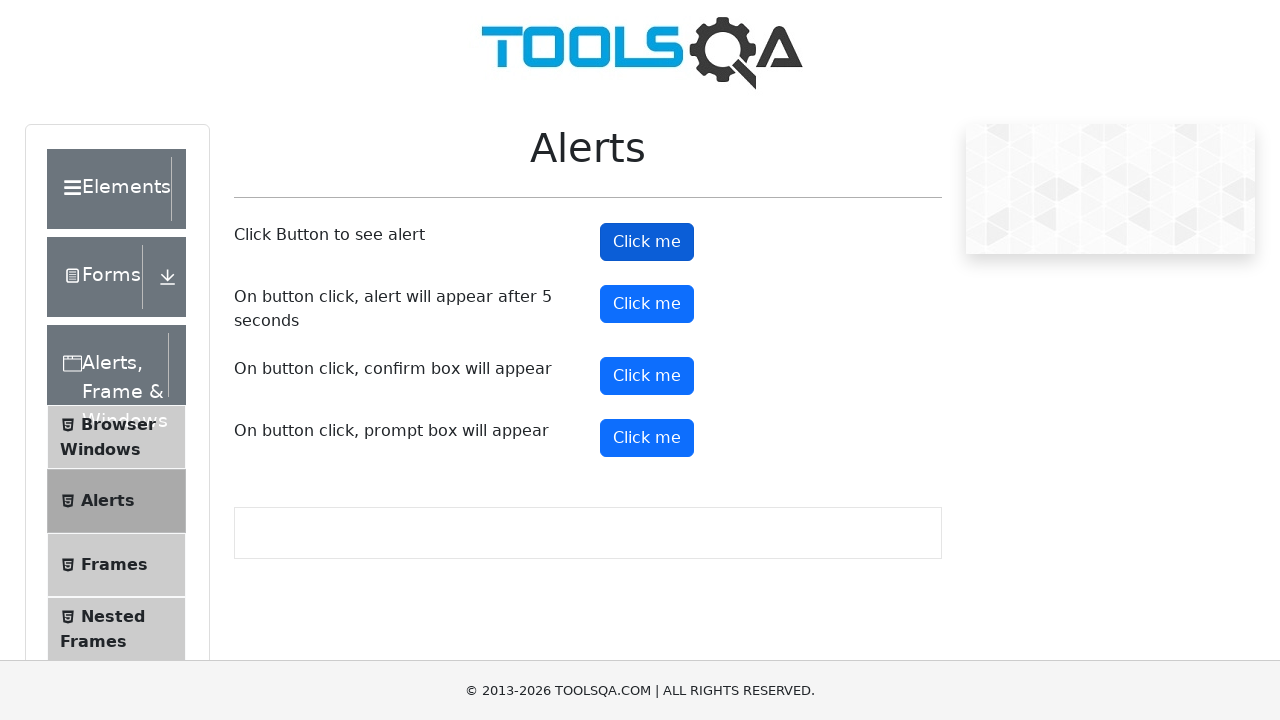

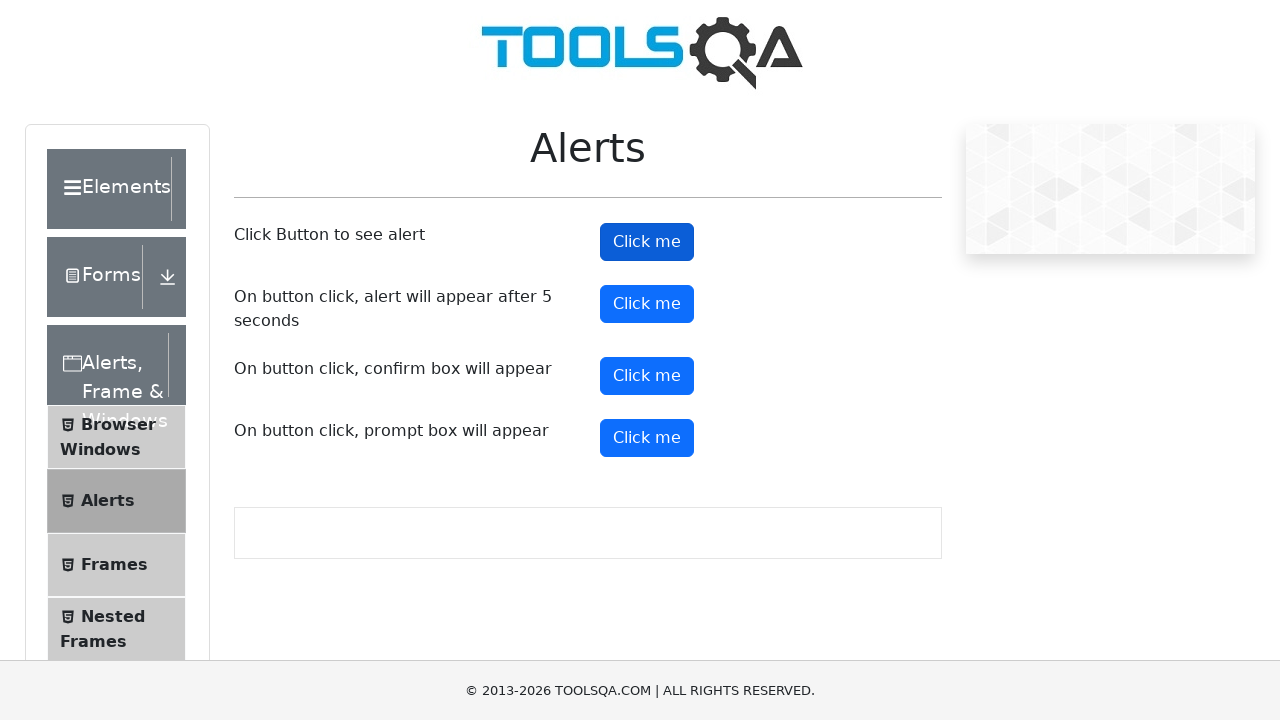